Tests dynamic controls by toggling a checkbox to remove it from the page and enabling a disabled text input field

Starting URL: http://the-internet.herokuapp.com/dynamic_controls

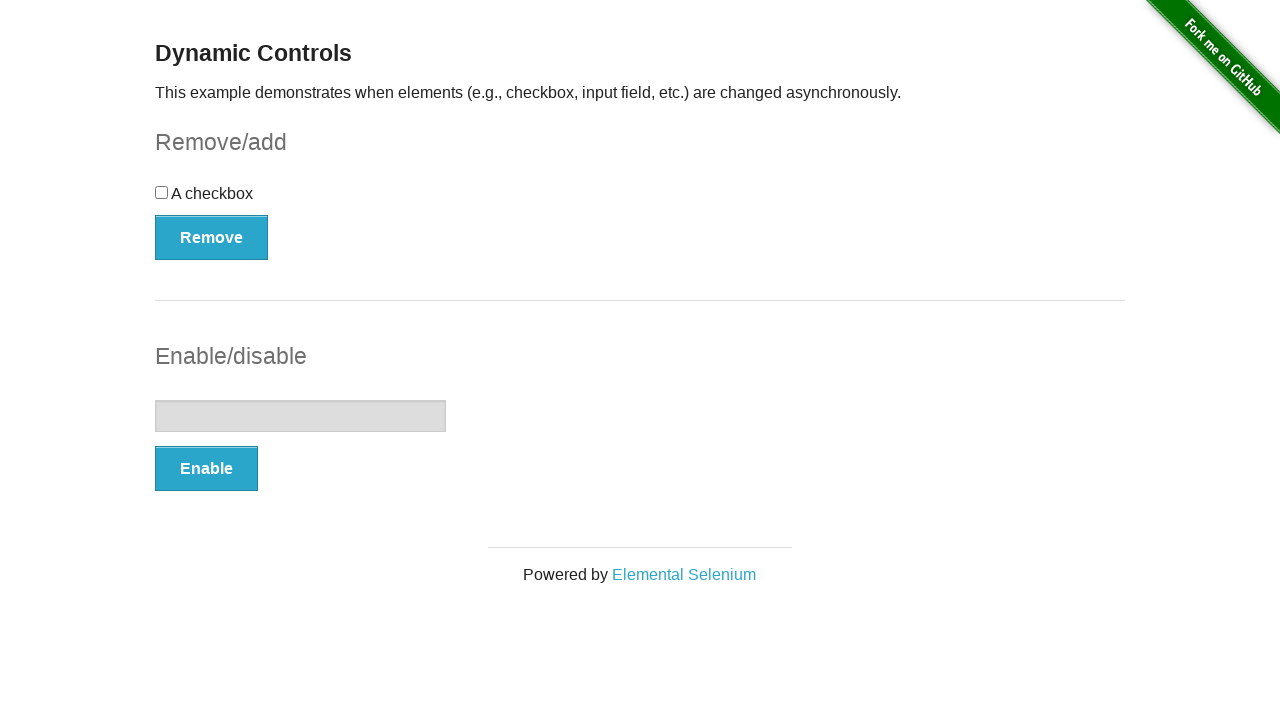

Clicked the checkbox at (162, 192) on input[type='checkbox']
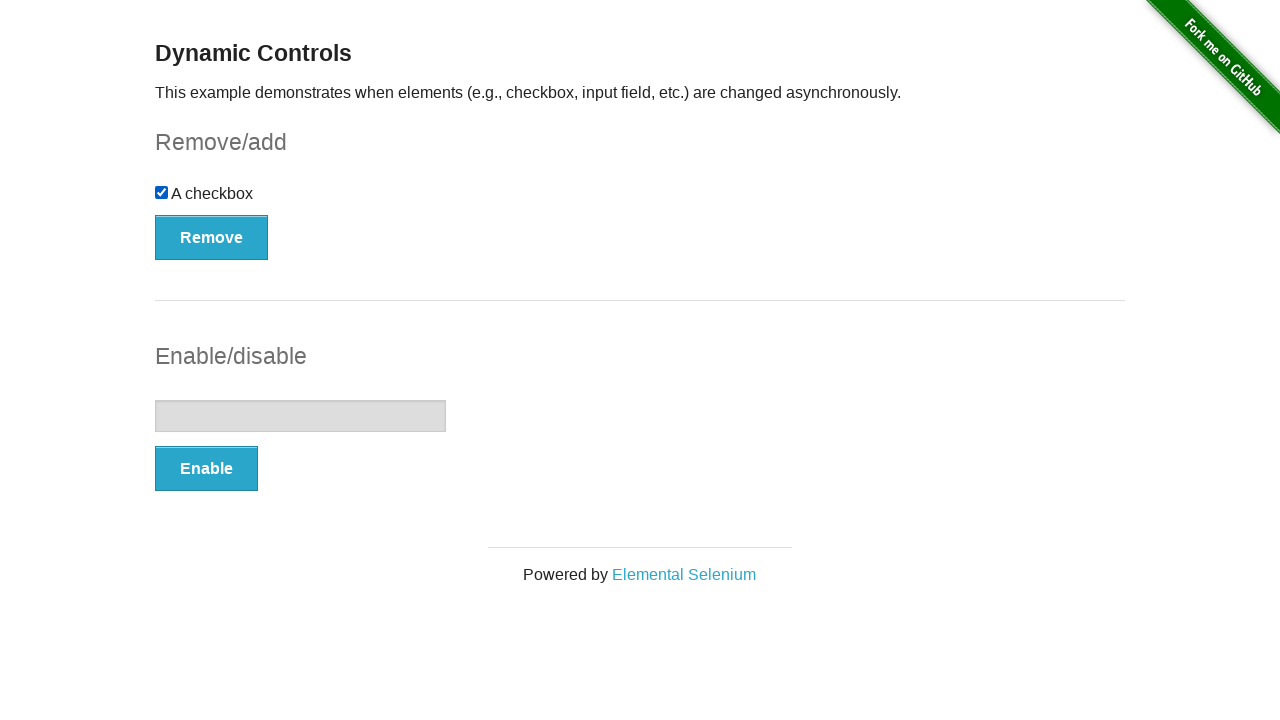

Clicked the remove/add button for checkbox at (212, 237) on button[type='button']
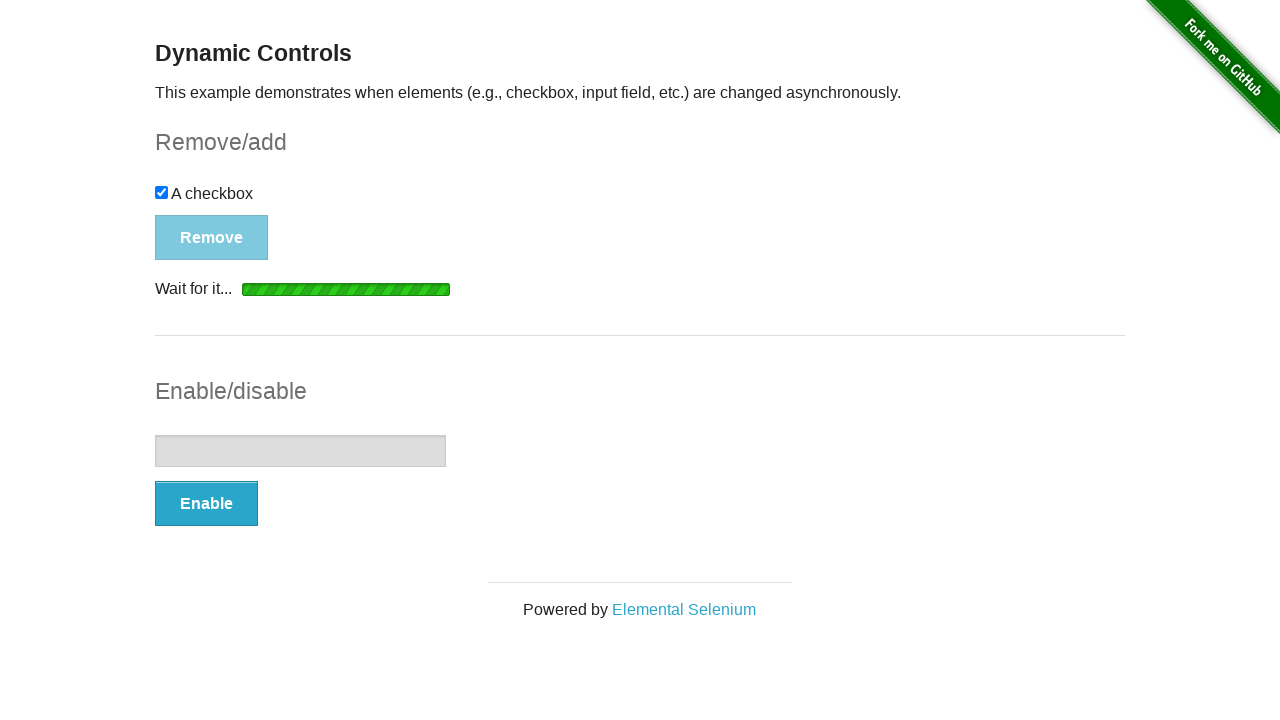

Checkbox removal confirmation message appeared
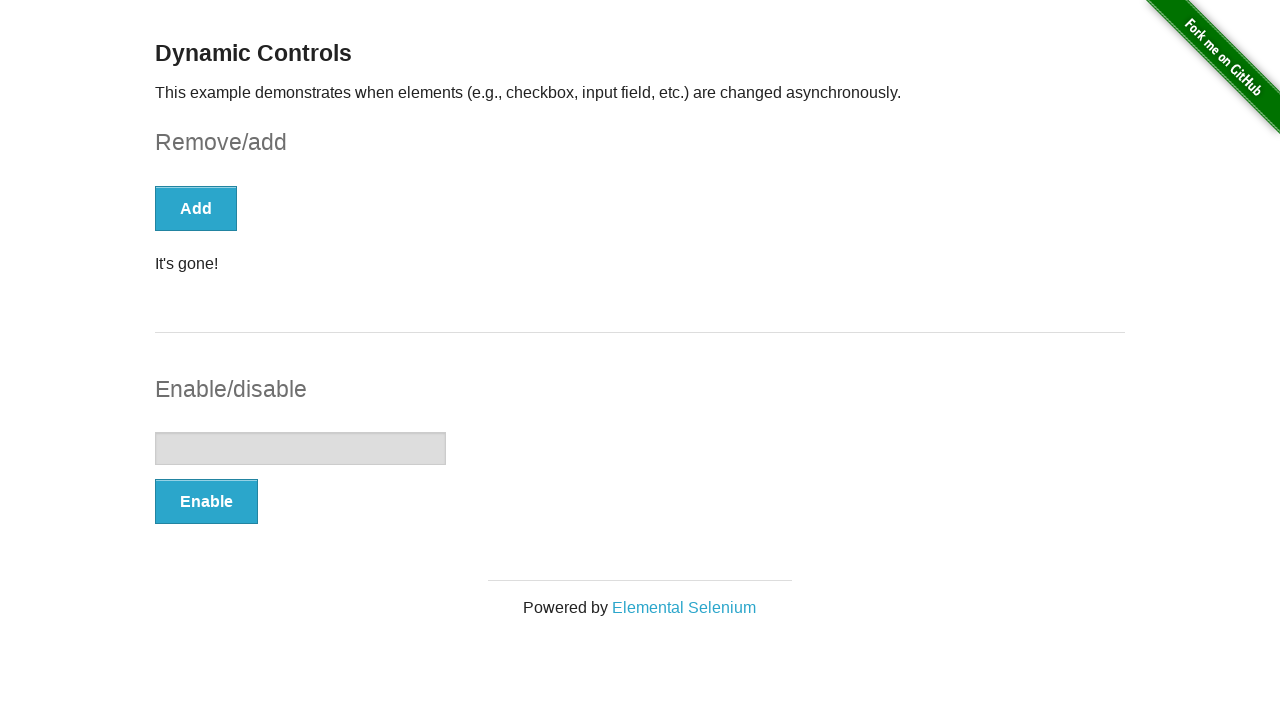

Verified checkbox is removed from page
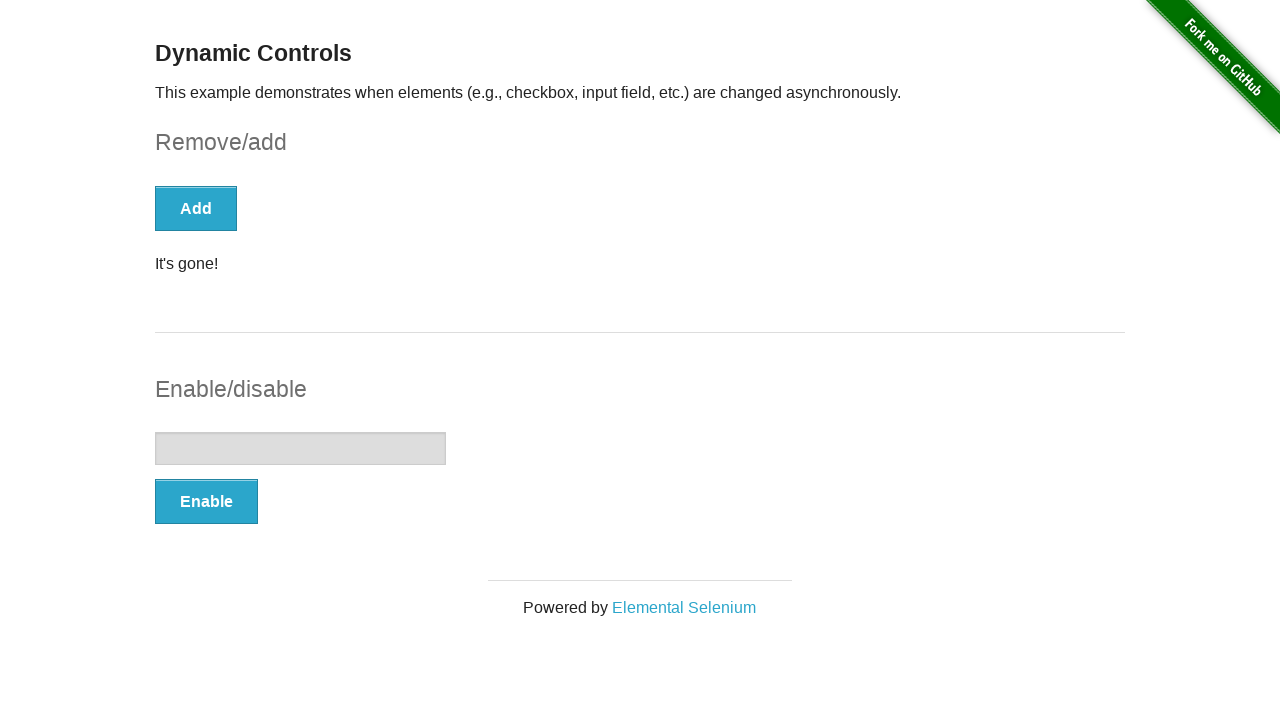

Verified text input is initially disabled
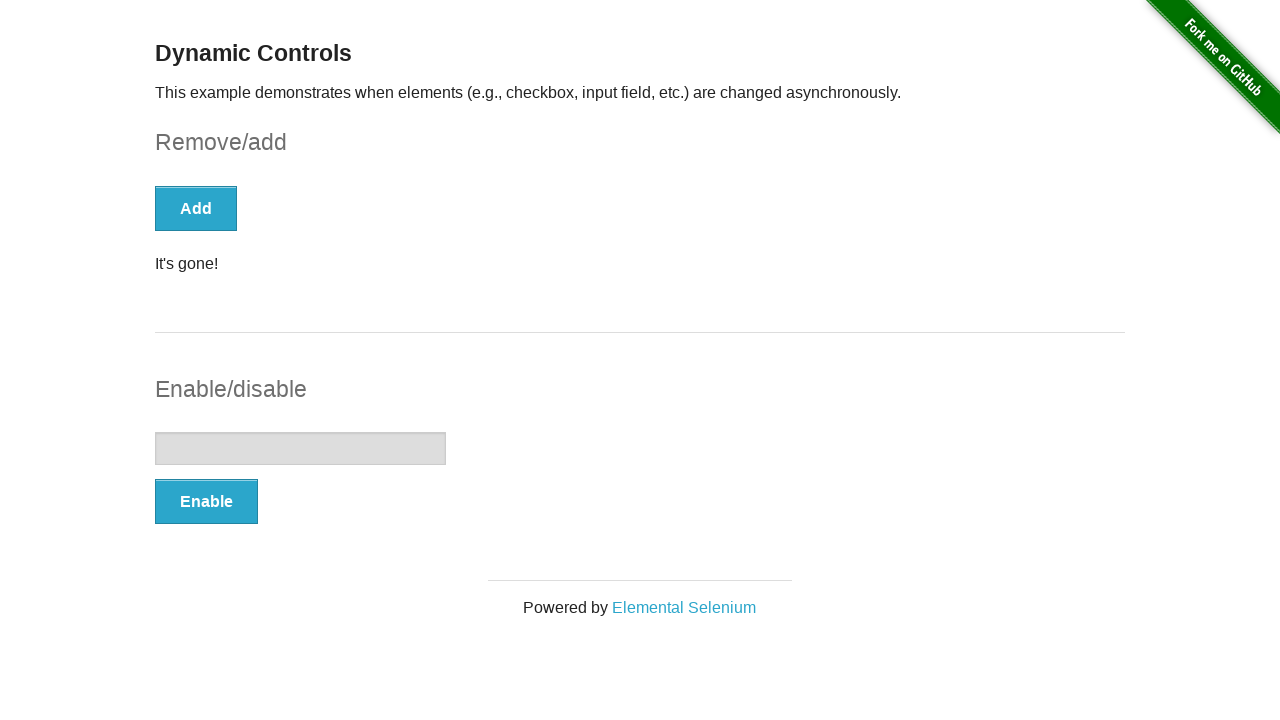

Clicked the enable/disable button for input field at (206, 501) on button[onclick='swapInput()']
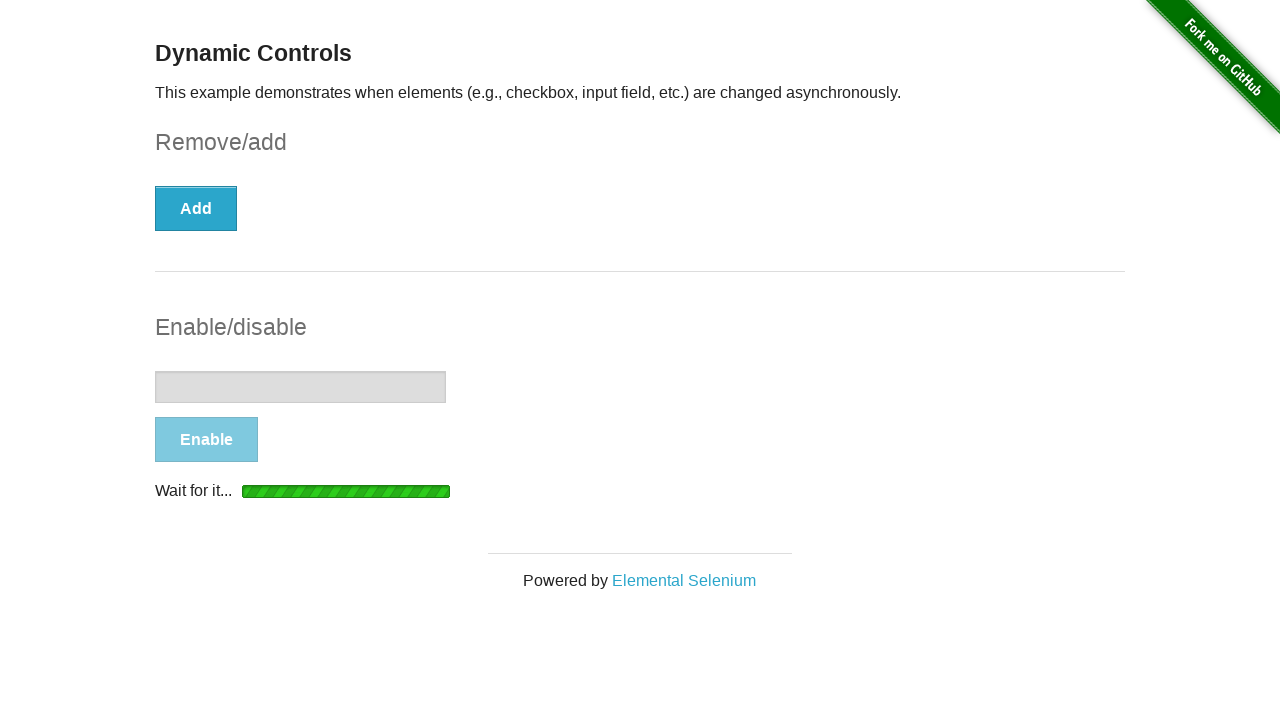

Input enable confirmation message appeared
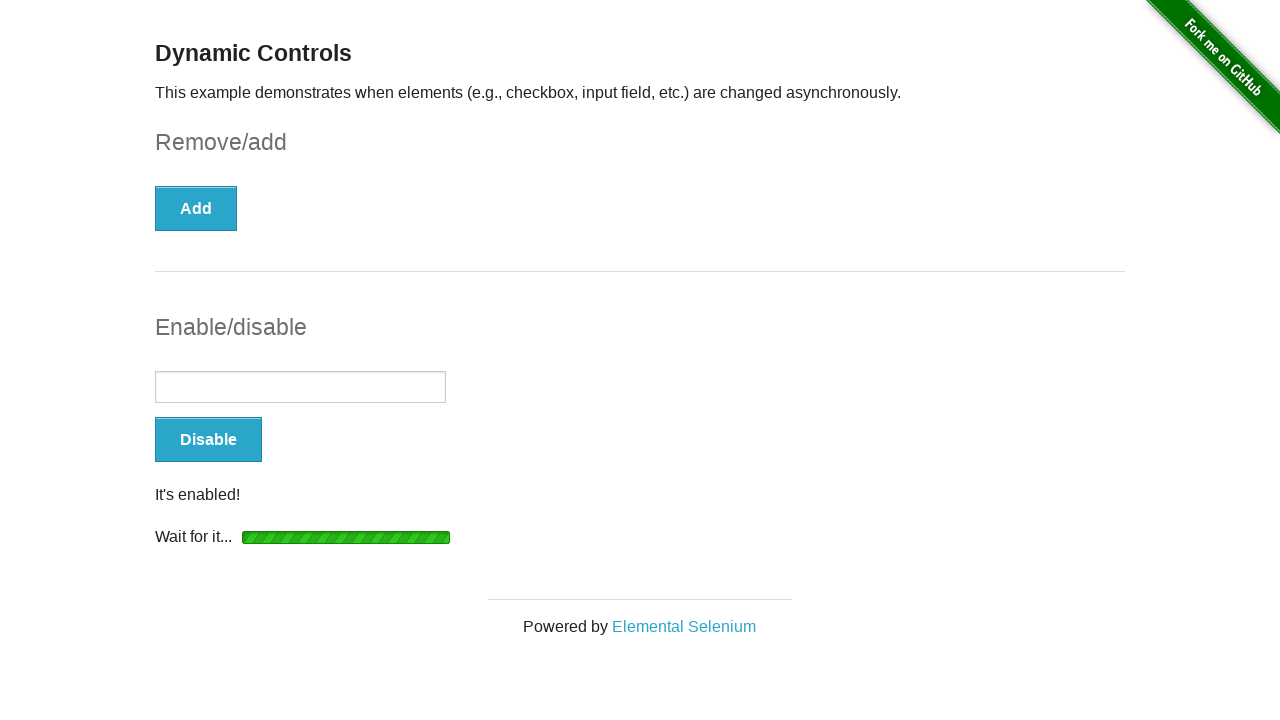

Verified text input is now enabled
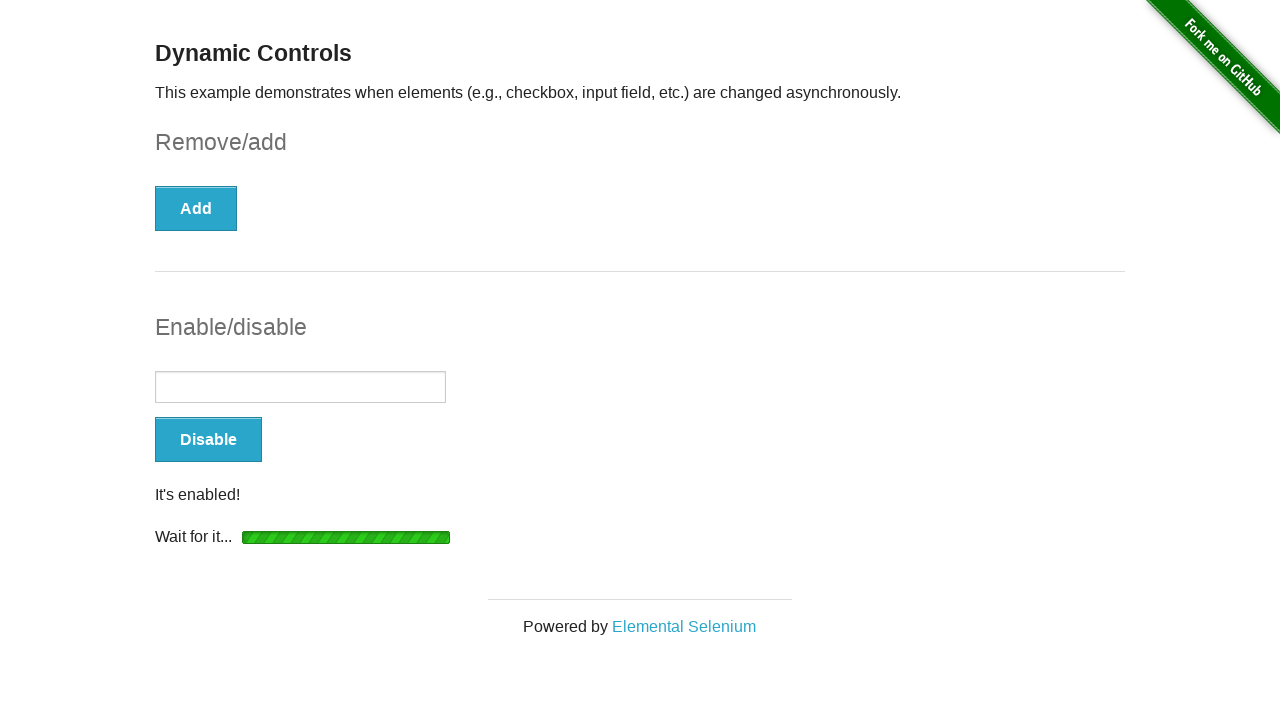

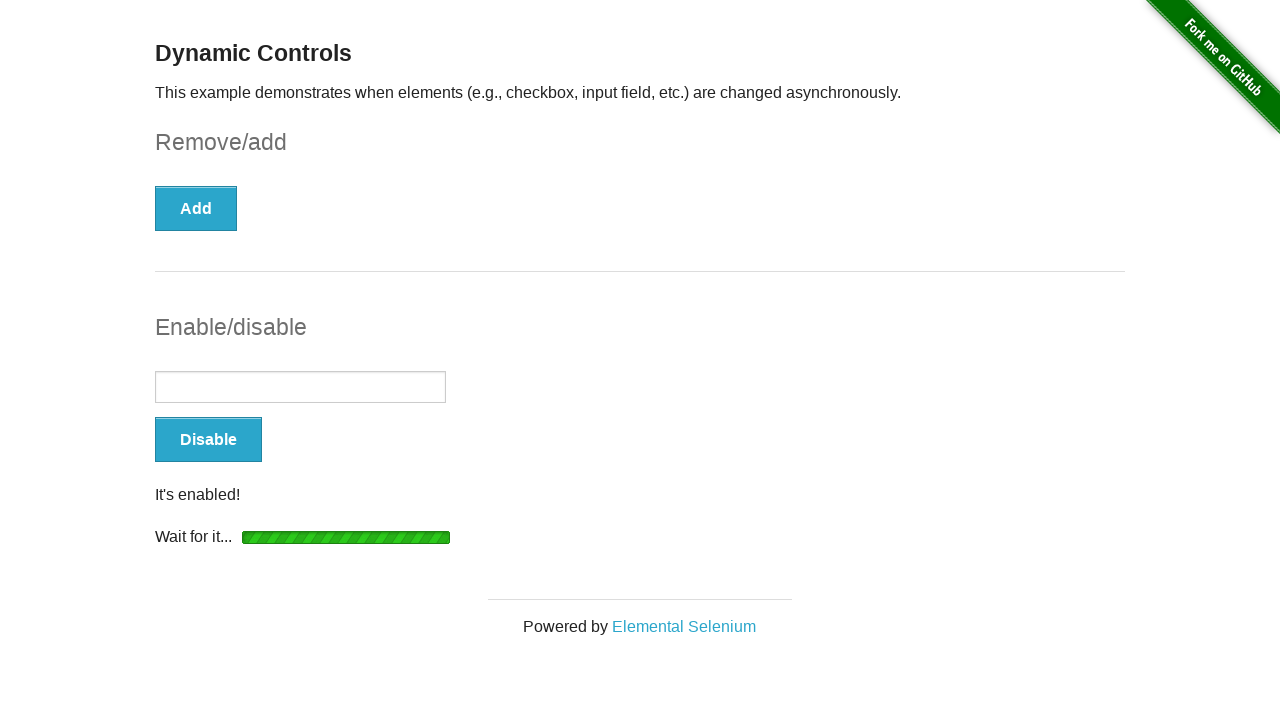